Tests auto-suggestive dropdown by typing partial text, waiting for suggestions to appear, and selecting a specific country from the dropdown

Starting URL: https://rahulshettyacademy.com/AutomationPractice/

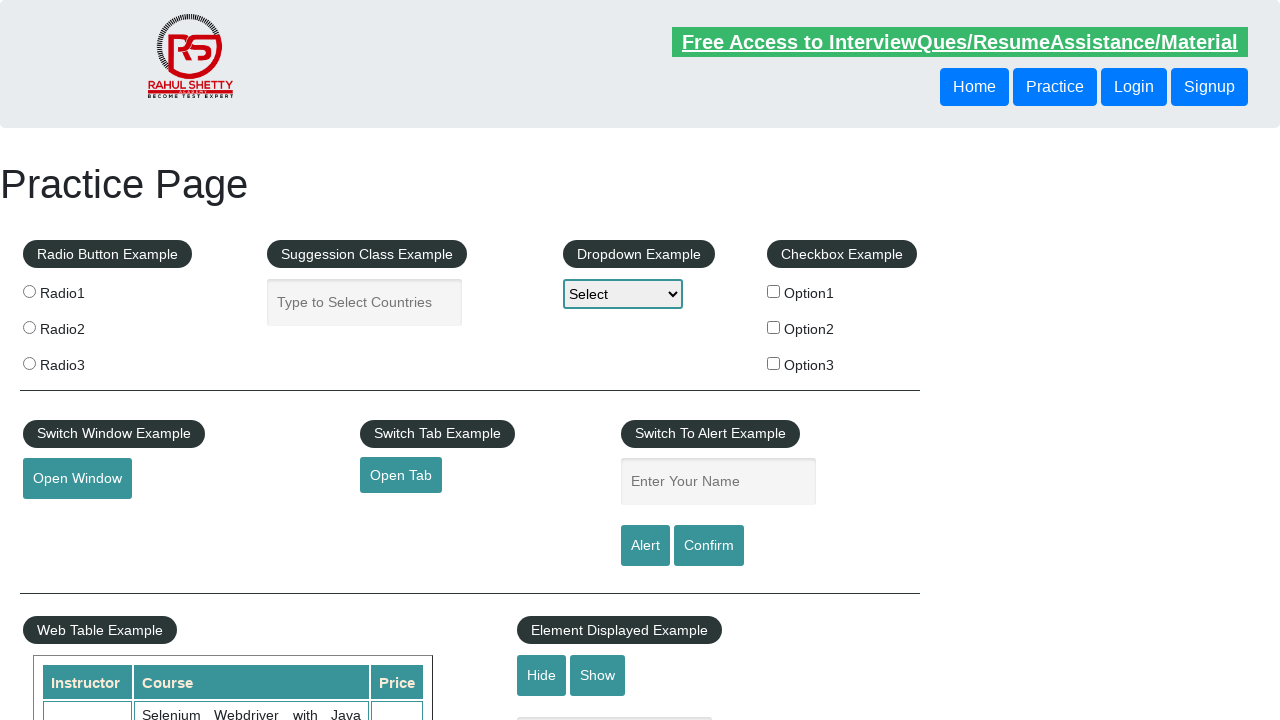

Typed 'ger' in autocomplete field to trigger suggestions on #autocomplete
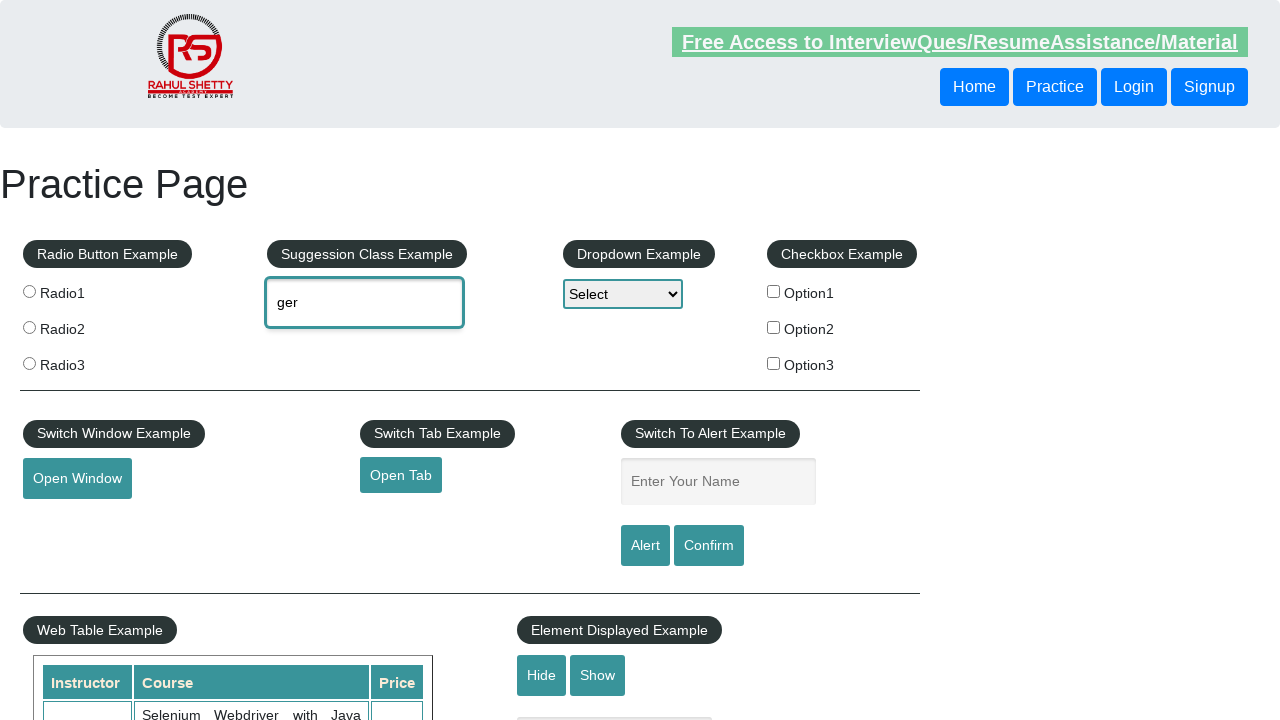

Autocomplete suggestions appeared
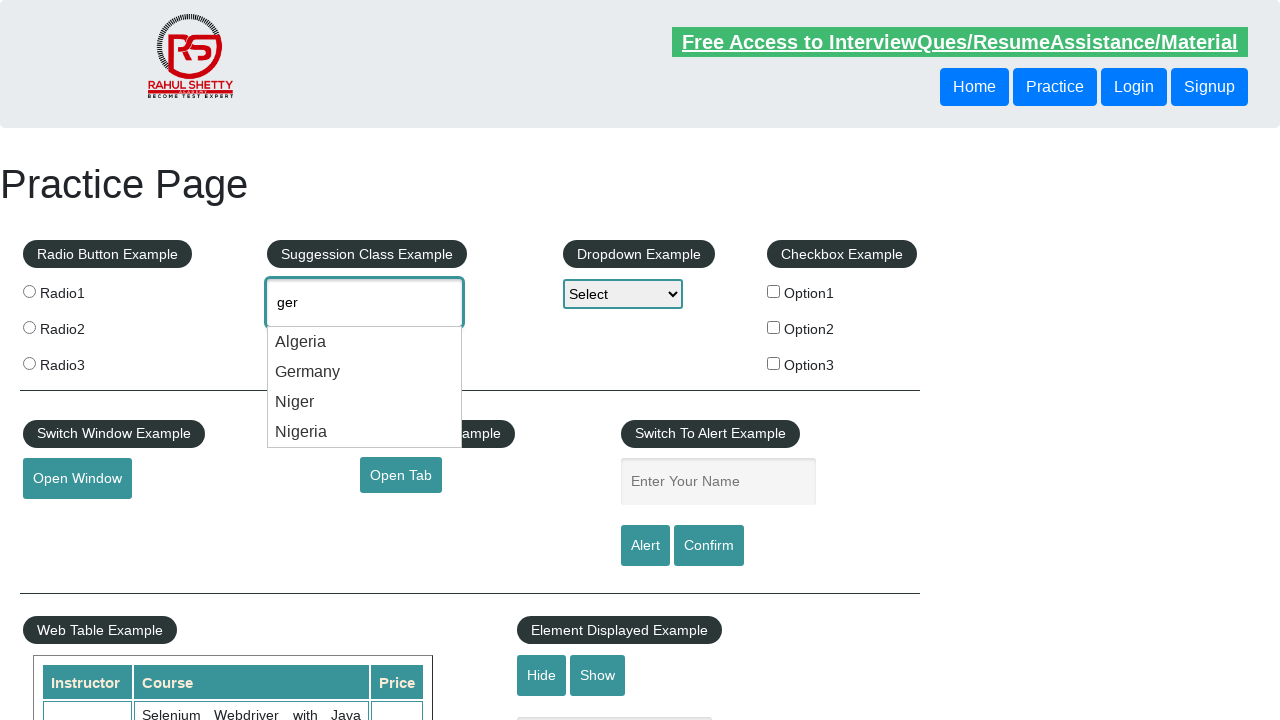

Selected 'Germany' from the autocomplete dropdown at (365, 372) on .ui-menu-item div:has-text('Germany')
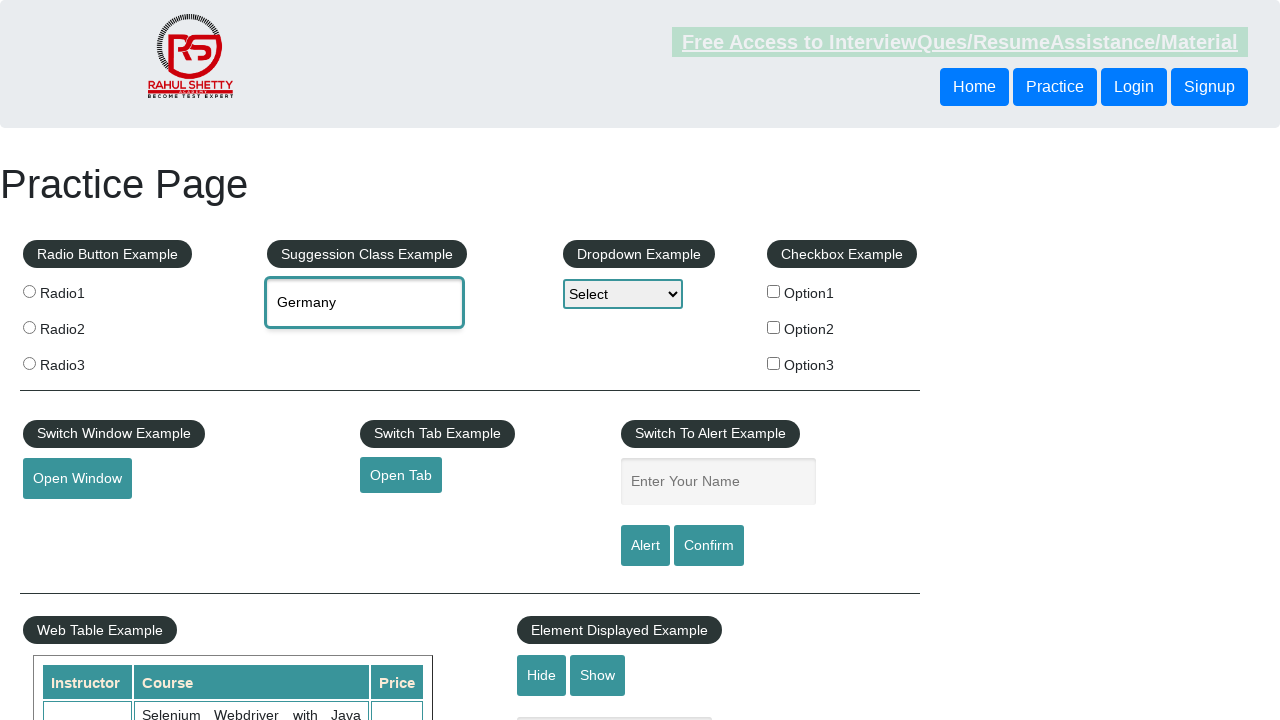

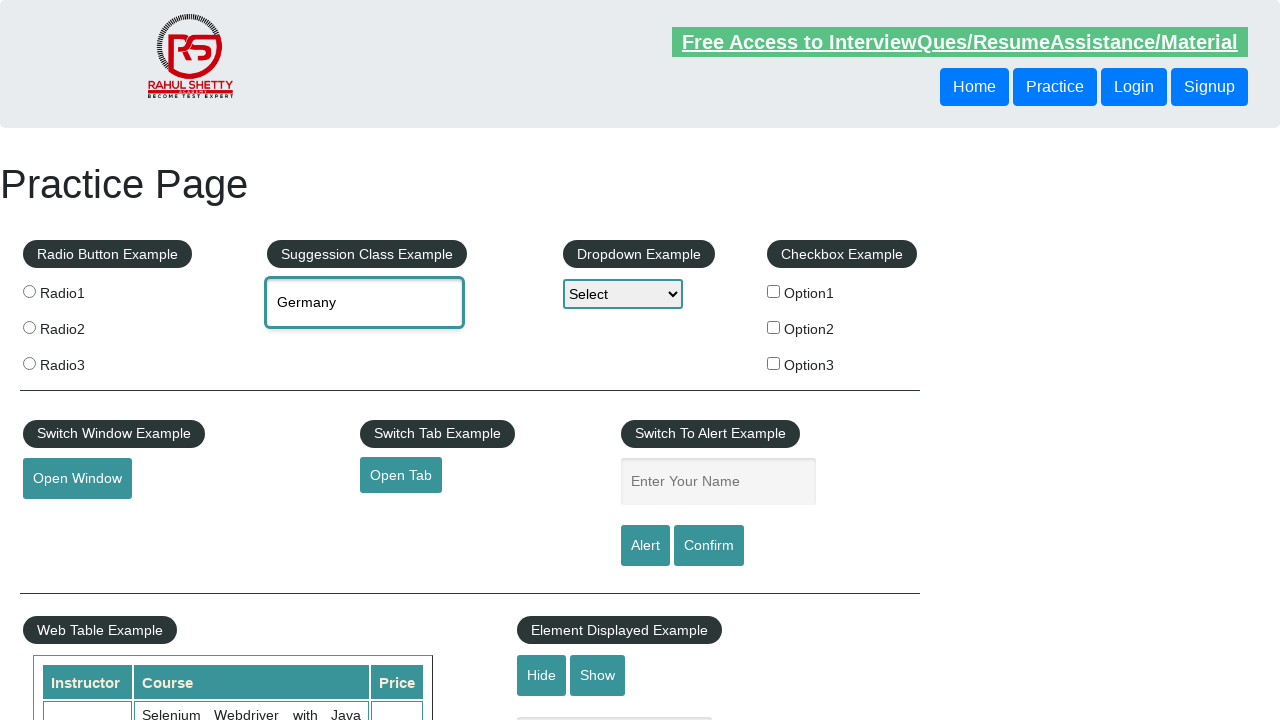